Tests dropdown selection functionality by selecting values from multiple dropdown menus including year, month, day, and state fields

Starting URL: https://testcenter.techproeducation.com/index.php?page=dropdown

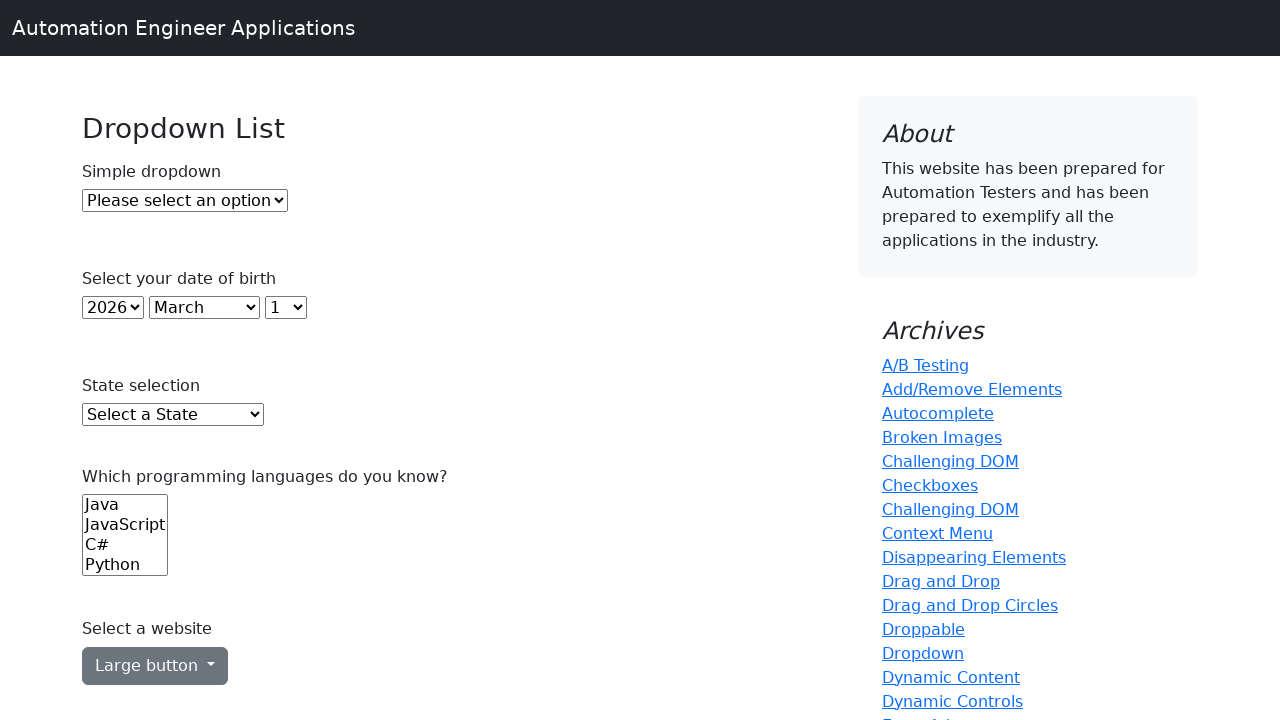

Selected year 2005 from year dropdown on select#year
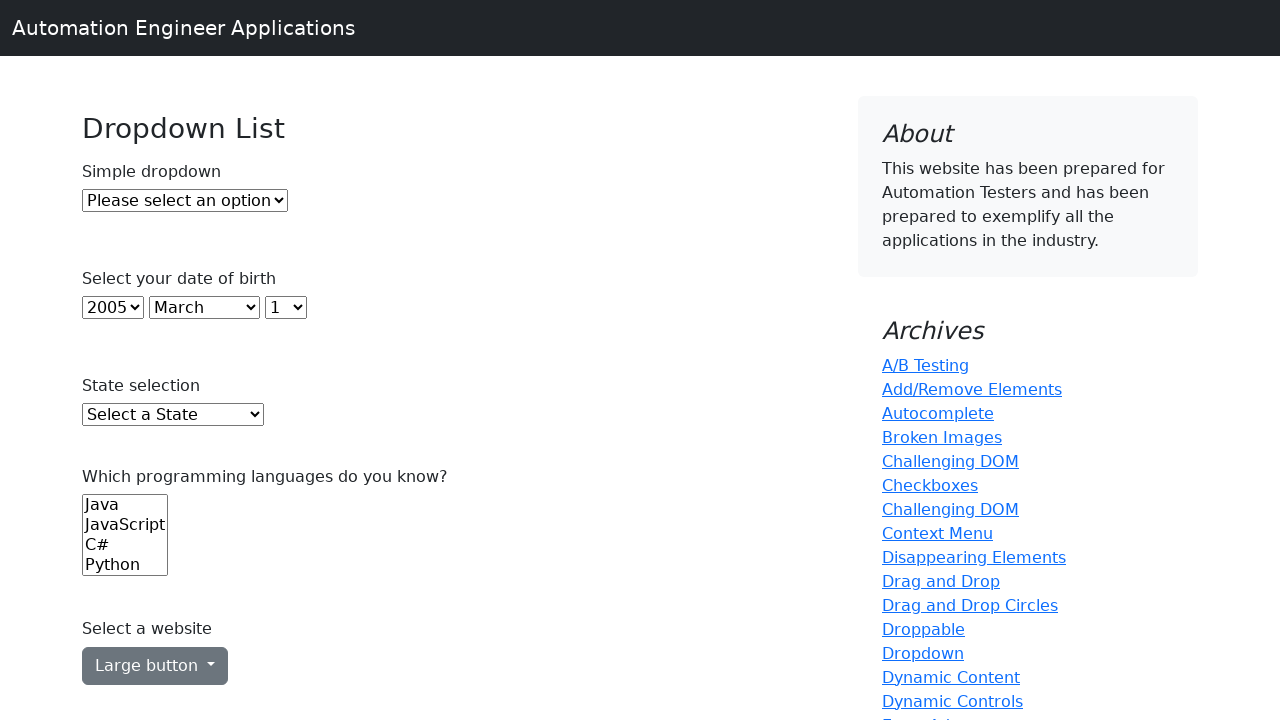

Selected November from month dropdown on select#month
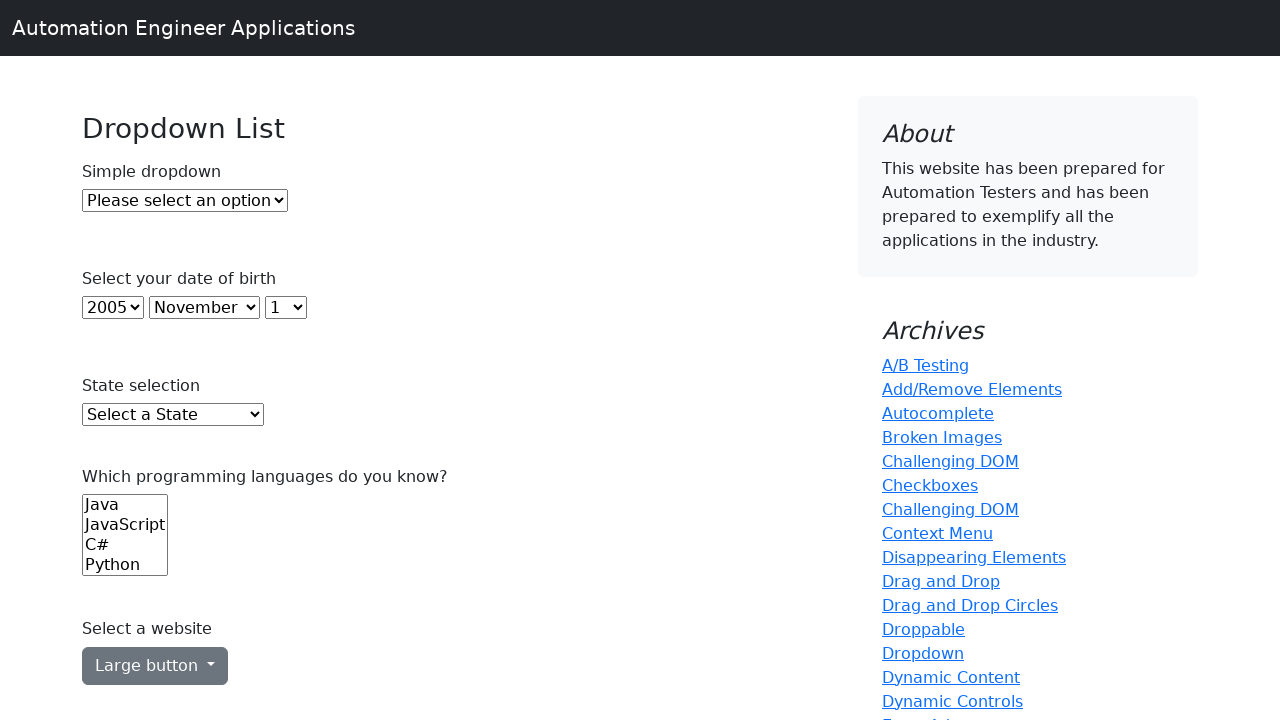

Selected day 10 from day dropdown on select#day
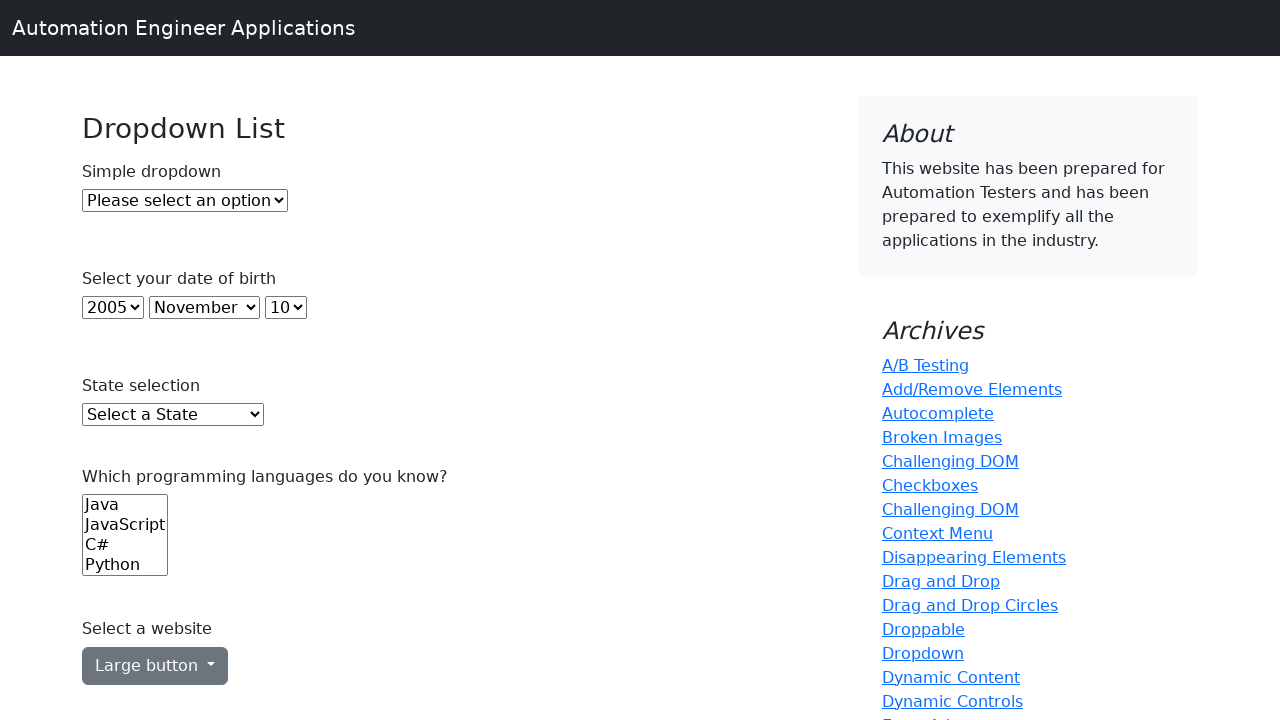

Selected Texas from state dropdown on select#state
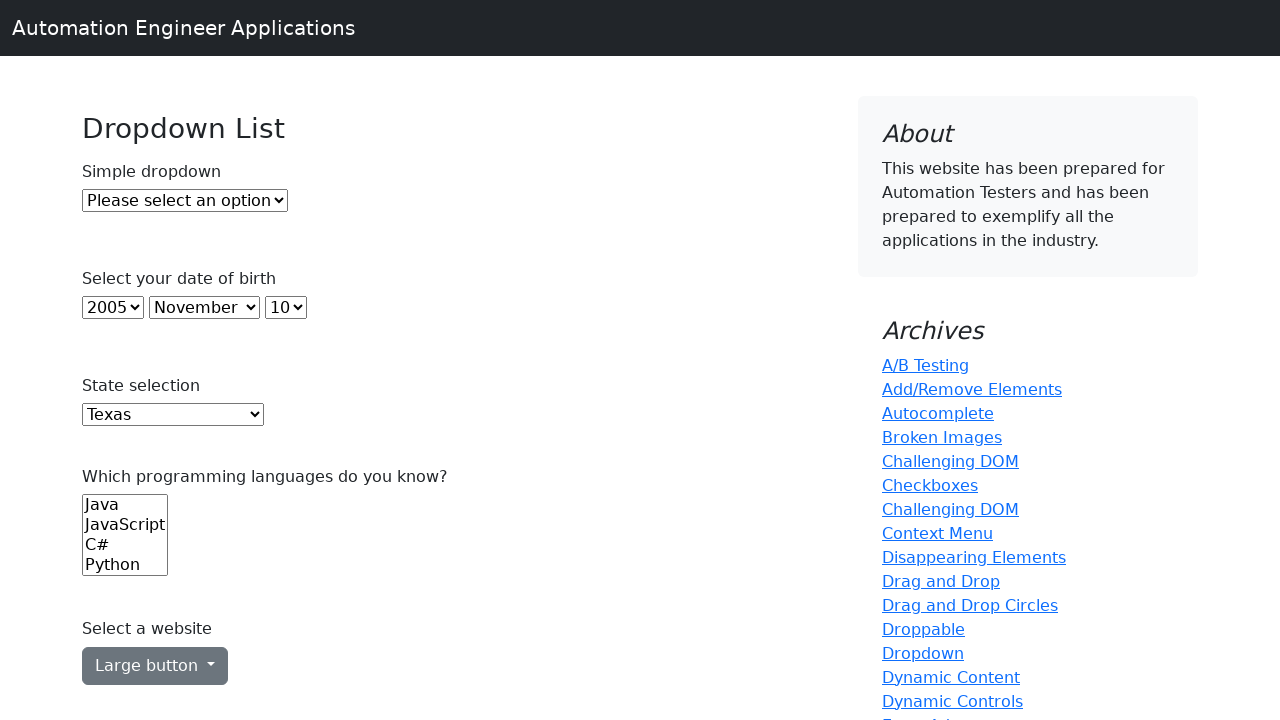

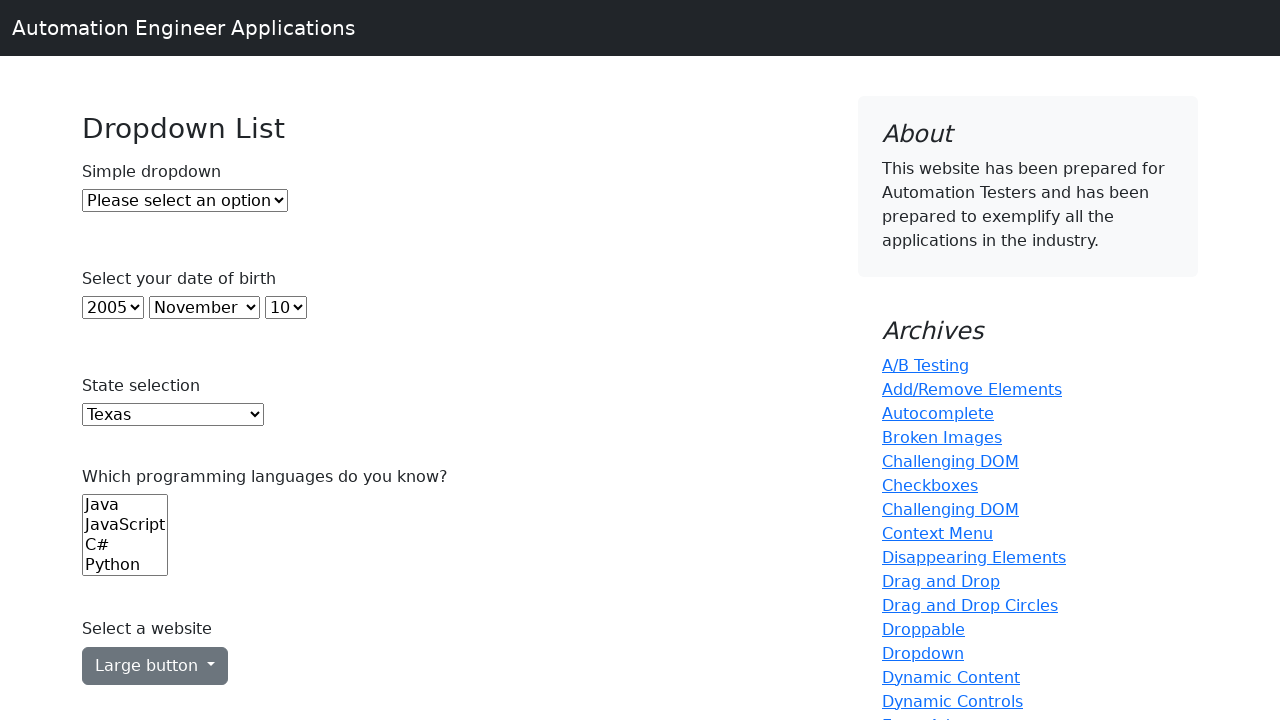